Tests JavaScript alert handling by clicking a button that triggers an alert and then accepting the alert dialog

Starting URL: https://demo.automationtesting.in/Alerts.html

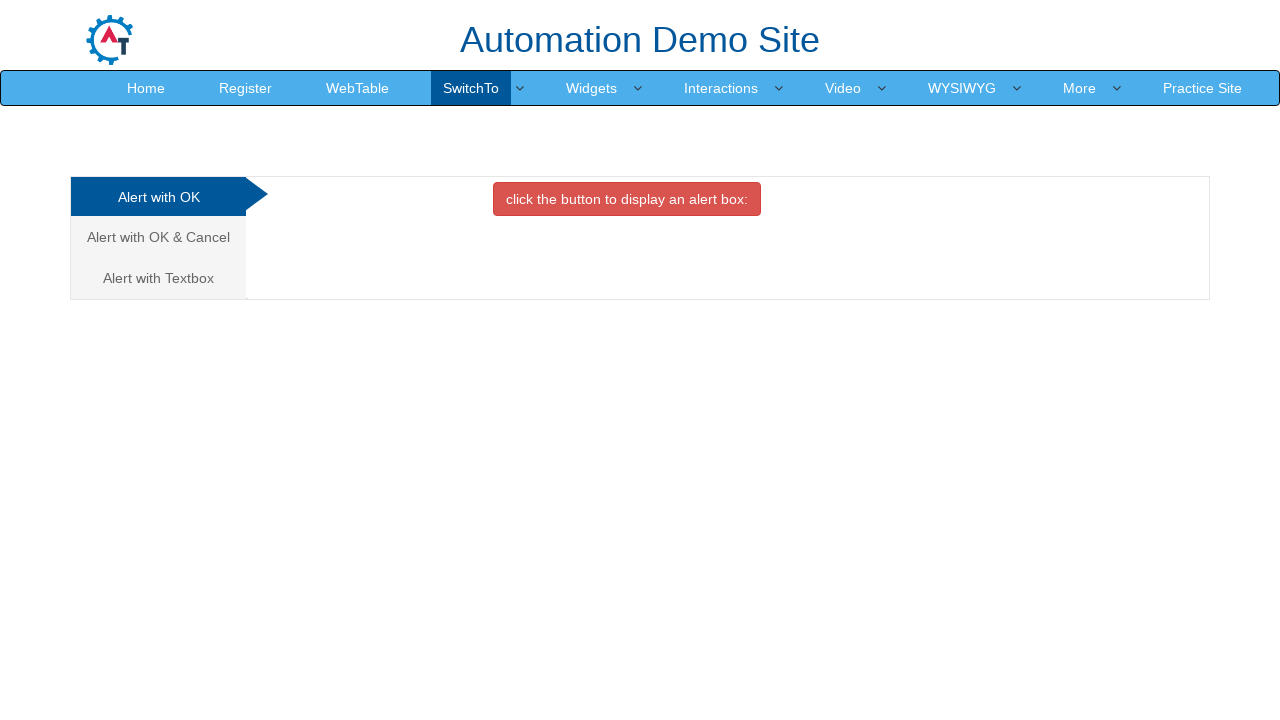

Clicked the danger button to trigger the alert dialog at (627, 199) on button.btn.btn-danger
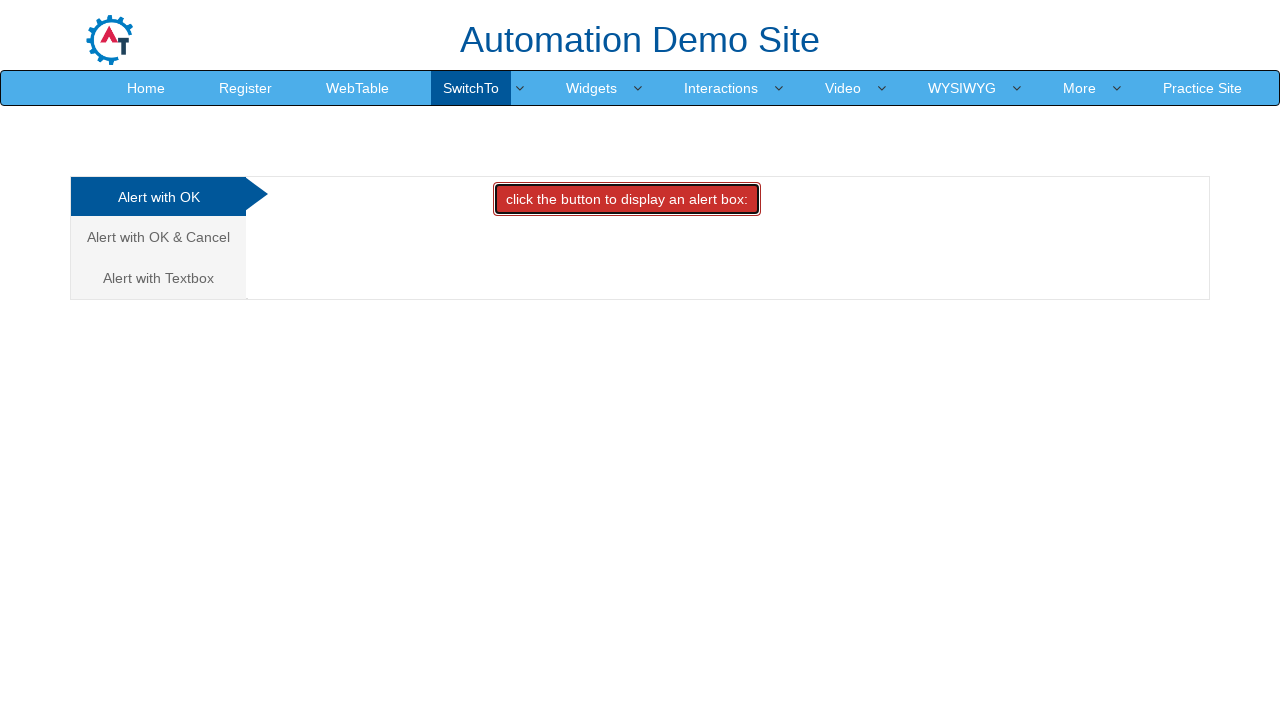

Set up dialog handler to accept alerts
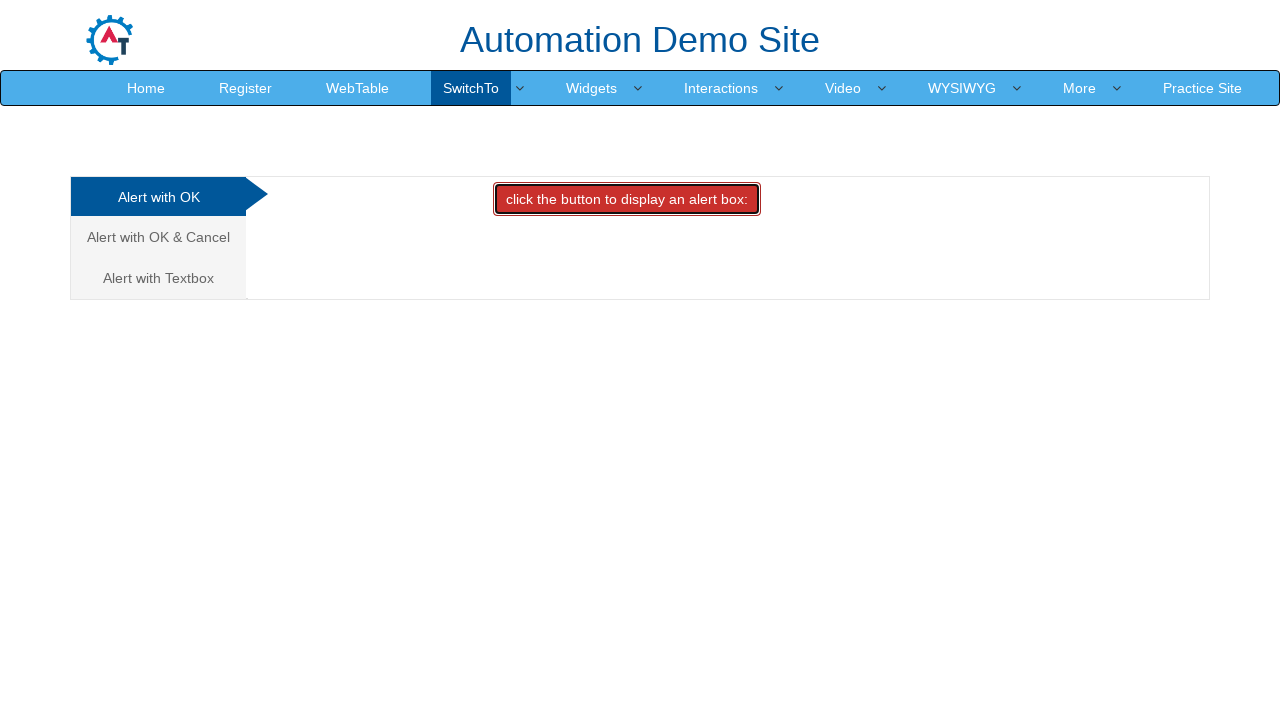

Configured one-time dialog handler to accept the alert
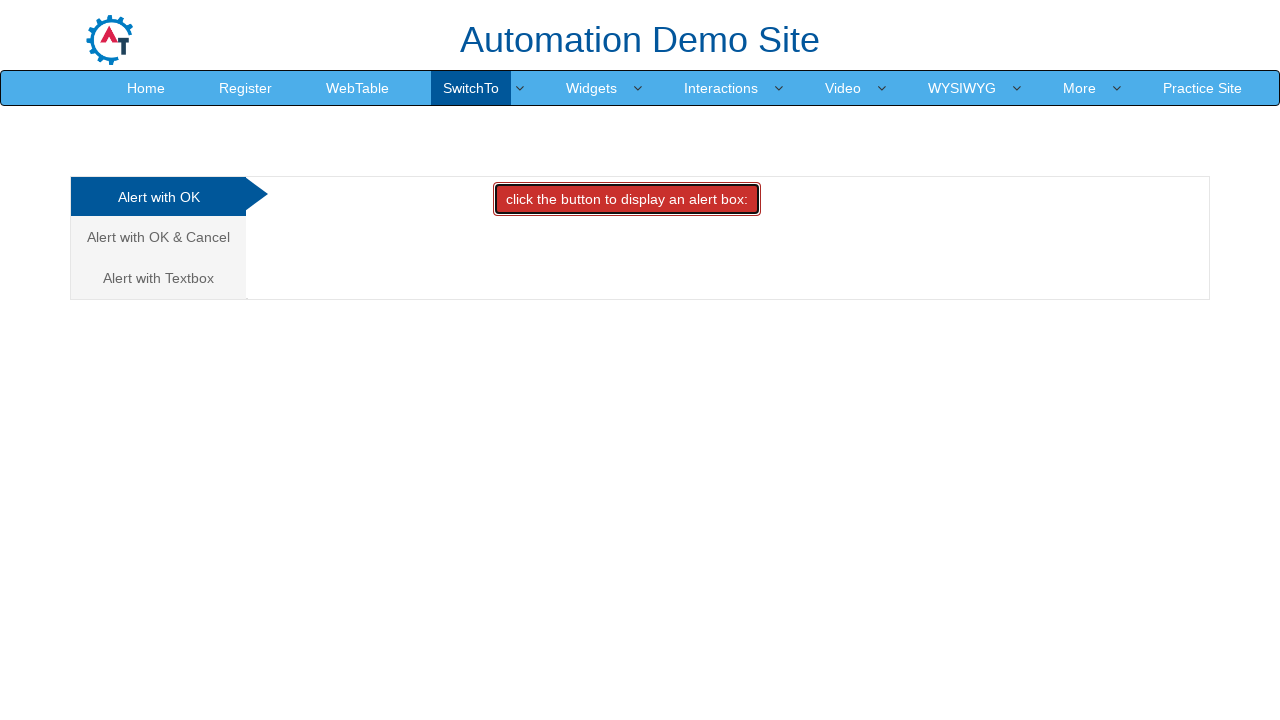

Clicked the danger button to trigger the alert dialog at (627, 199) on button.btn.btn-danger
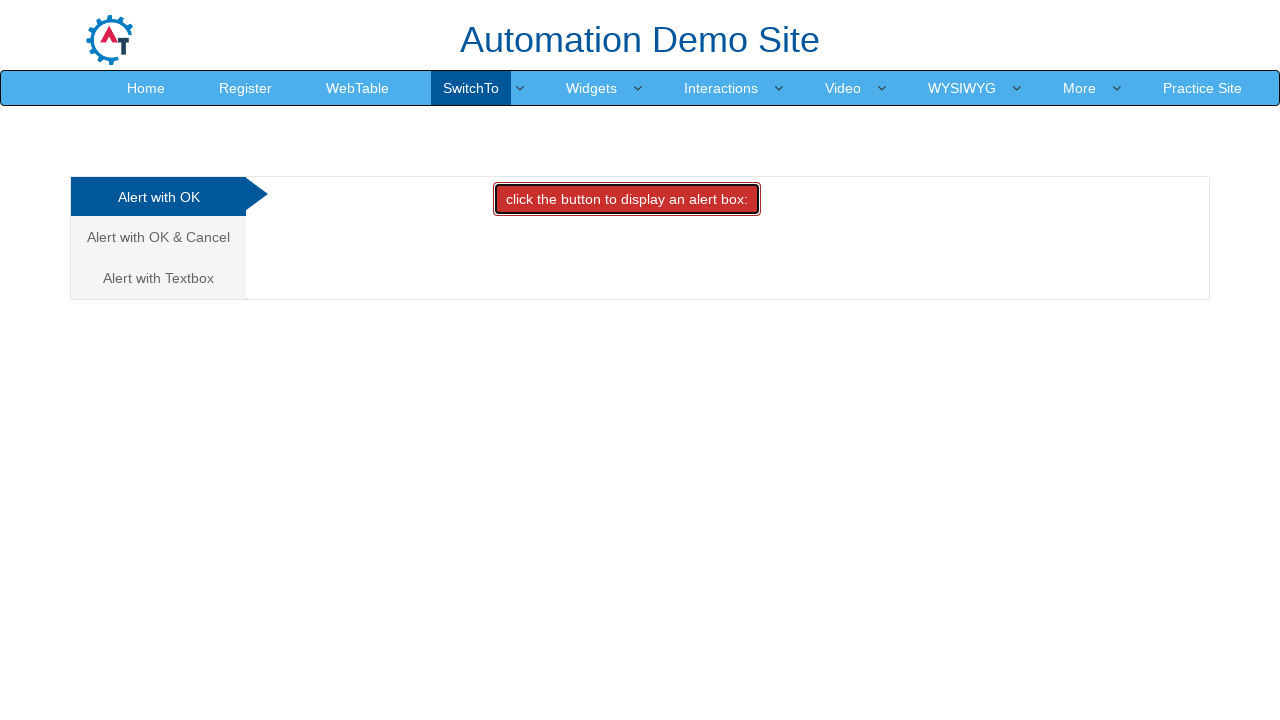

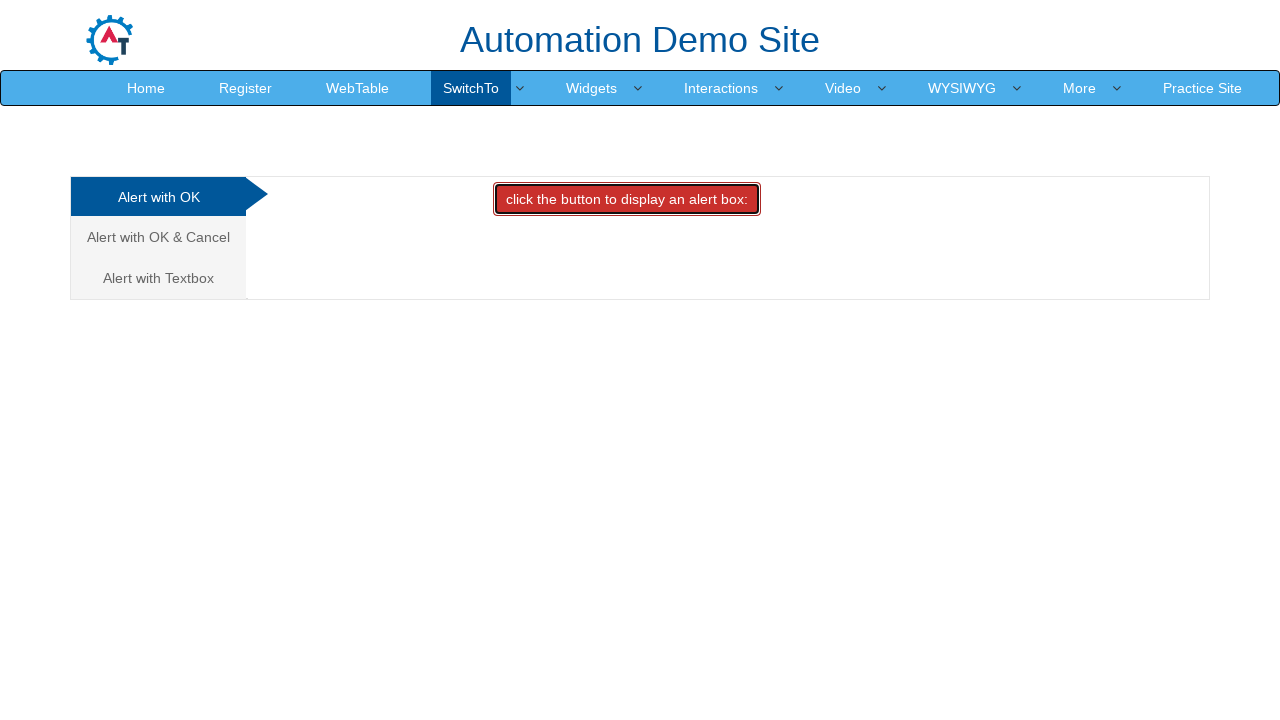